Solves a math problem by extracting two numbers from the page, calculating their sum, and selecting the result from a dropdown menu

Starting URL: http://suninjuly.github.io/selects2.html

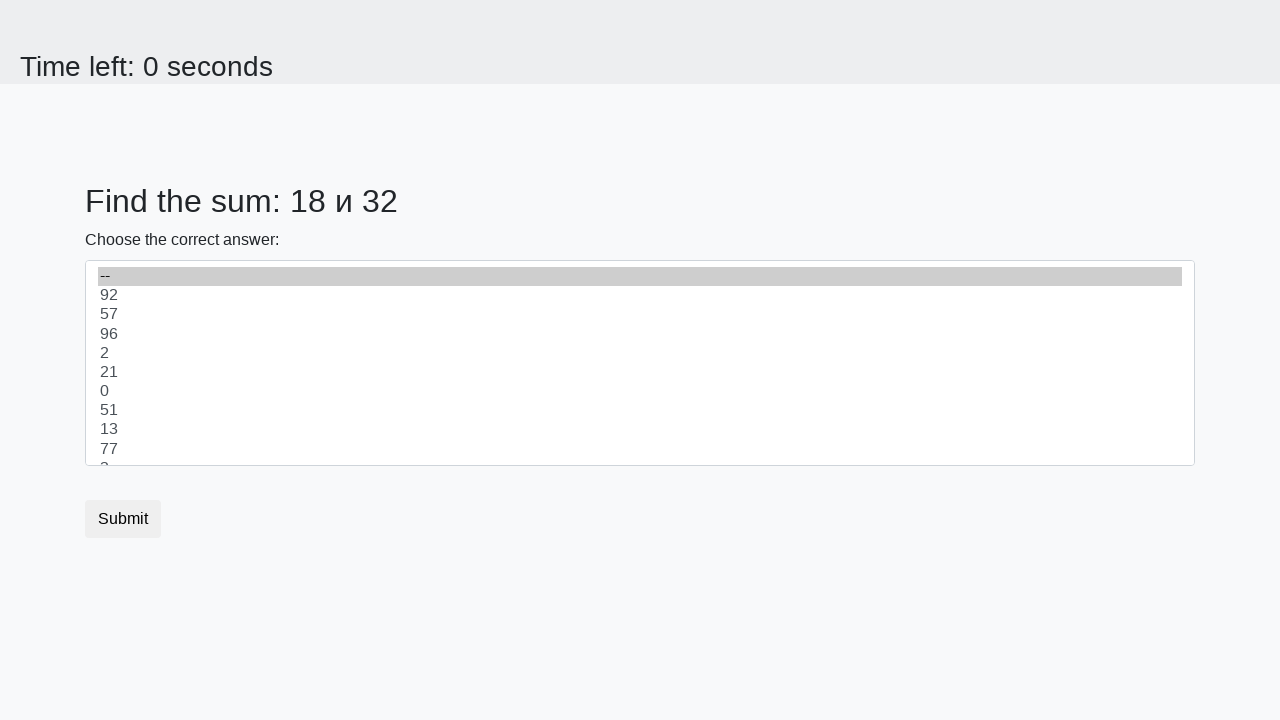

Extracted first number from #num1 element
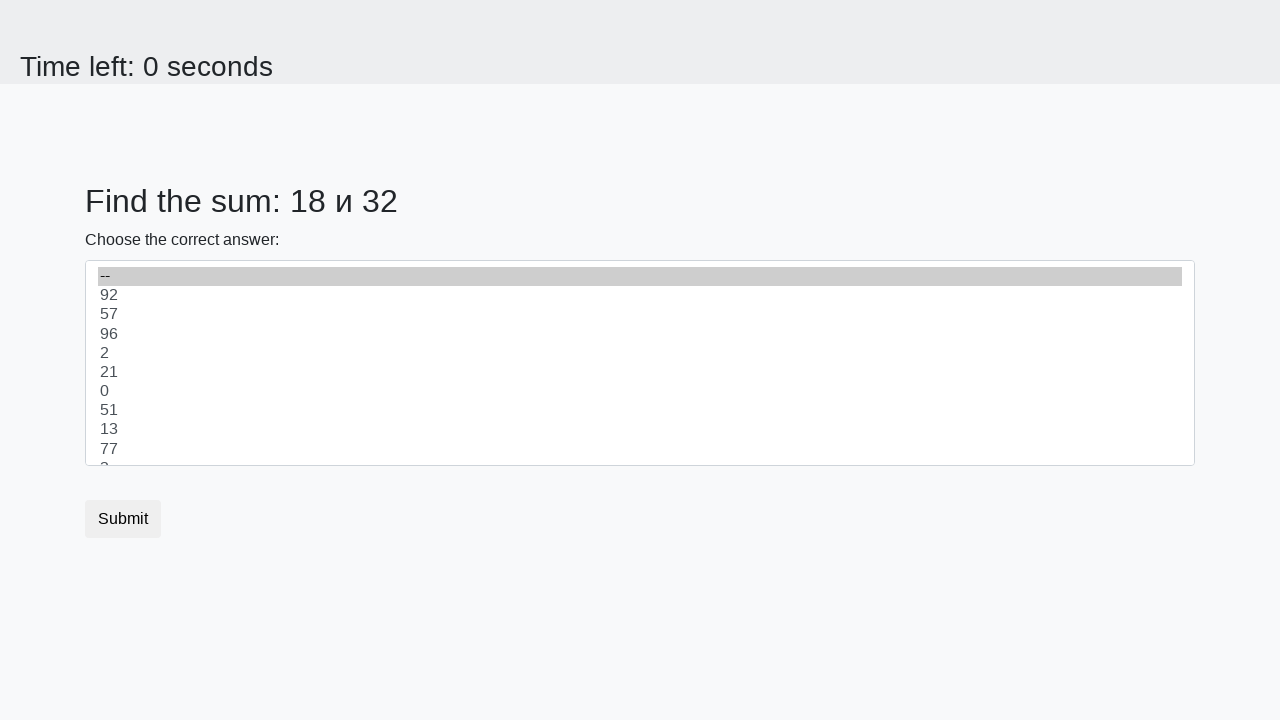

Extracted second number from #num2 element
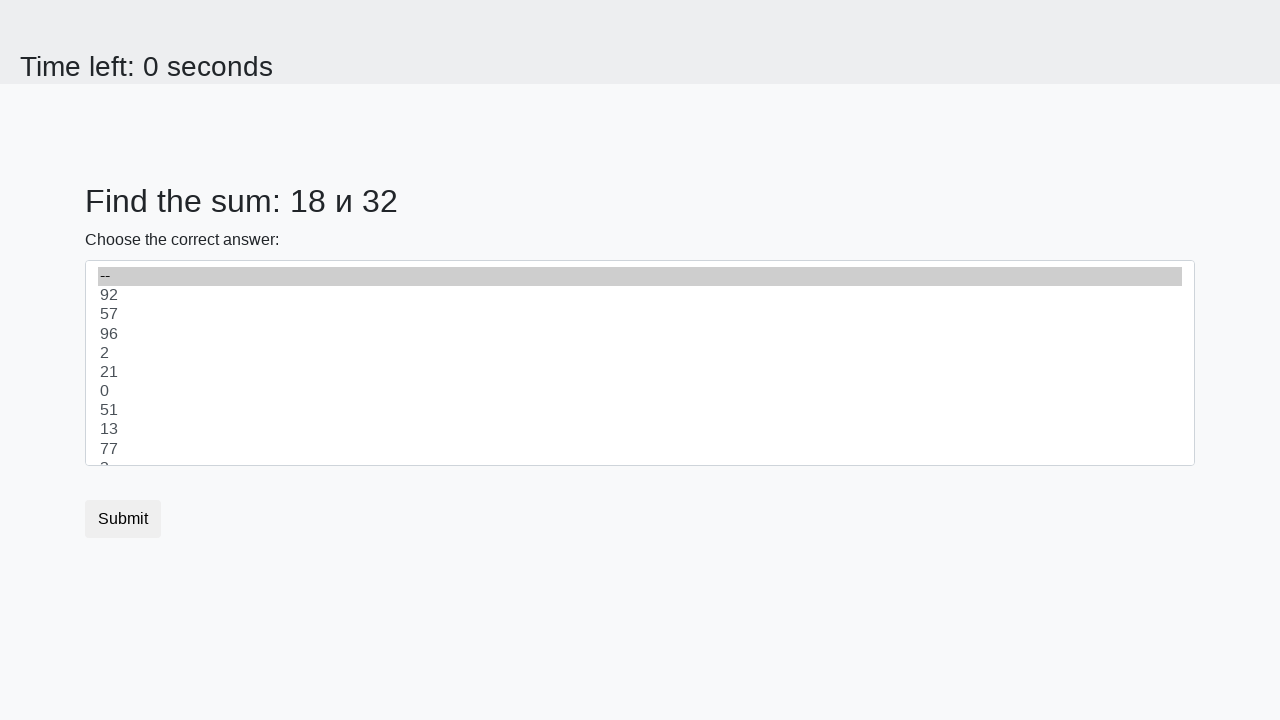

Calculated sum of 18 + 32 = 50
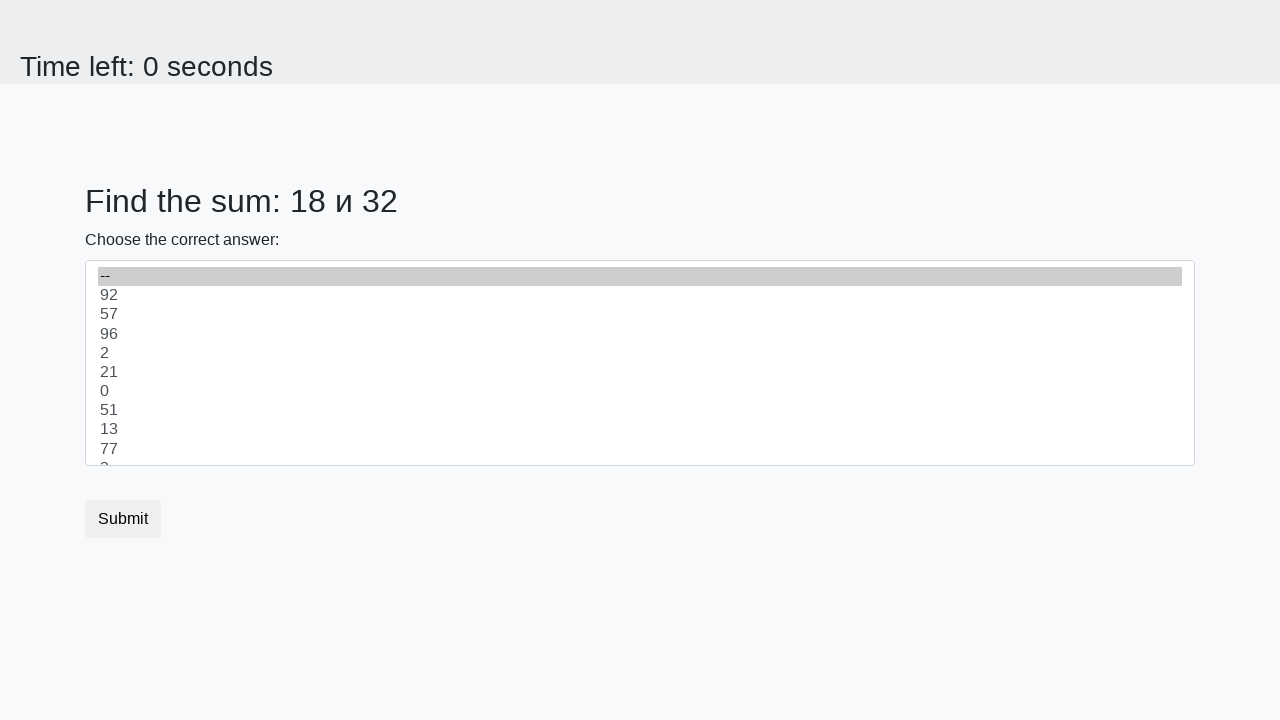

Selected calculated result '50' from dropdown menu on #dropdown
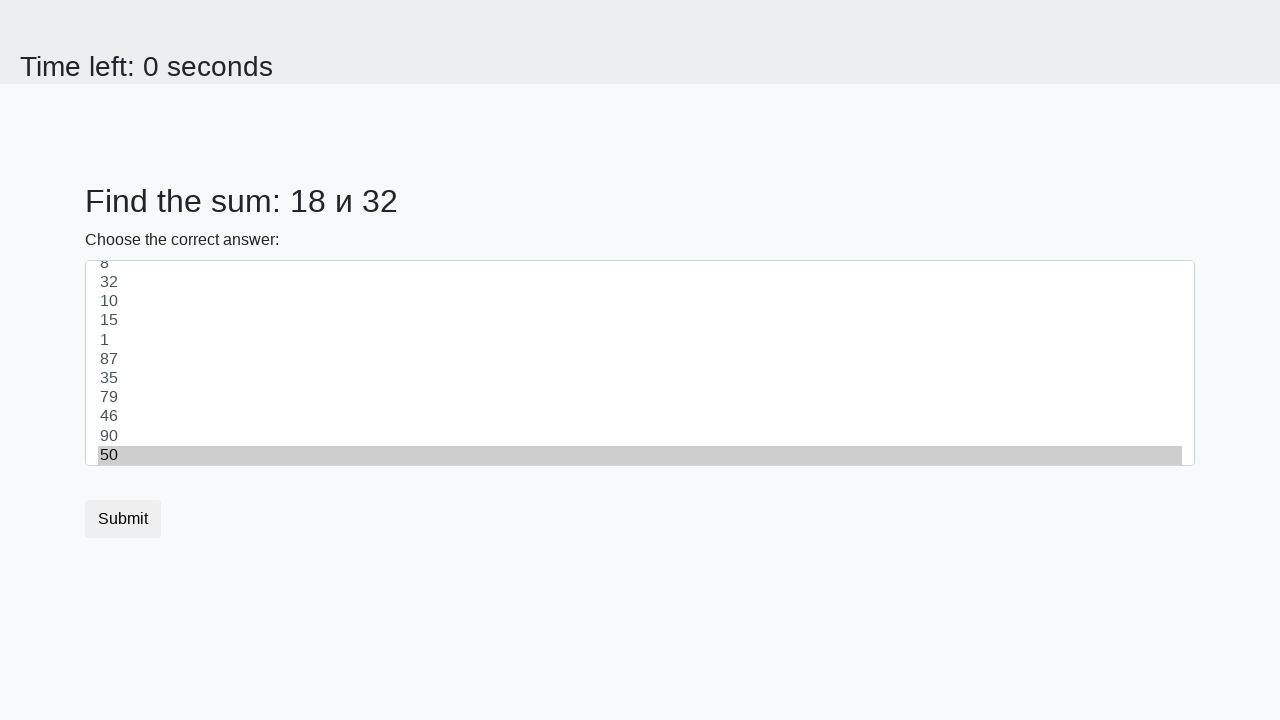

Clicked submit button to complete the task at (123, 519) on .btn-default
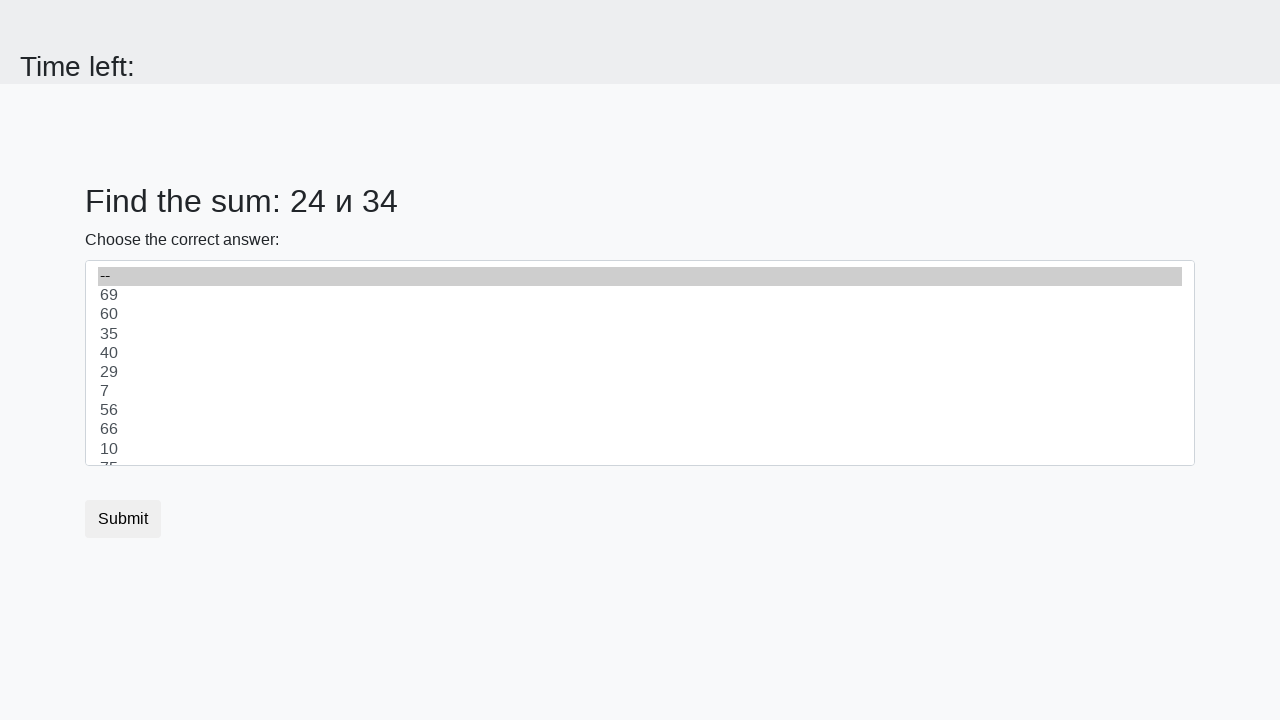

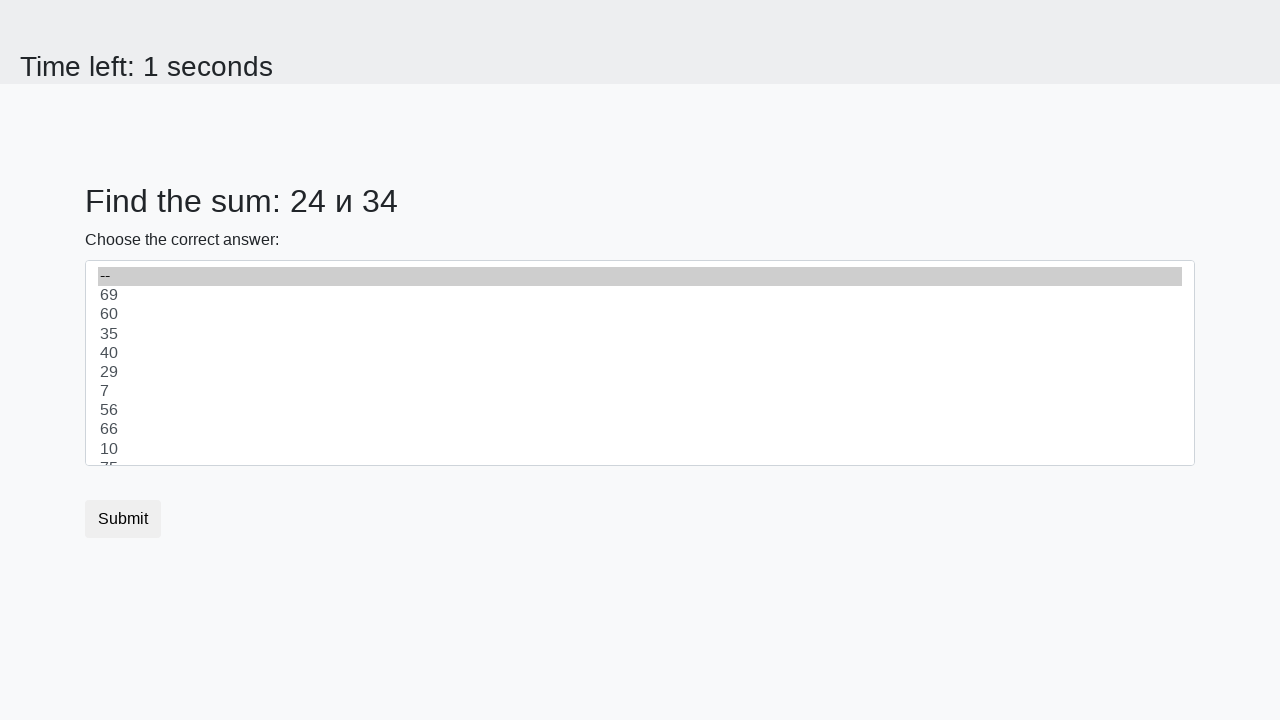